Navigates to the past page and verifies that yesterday's date is displayed

Starting URL: http://news.ycombinator.com/

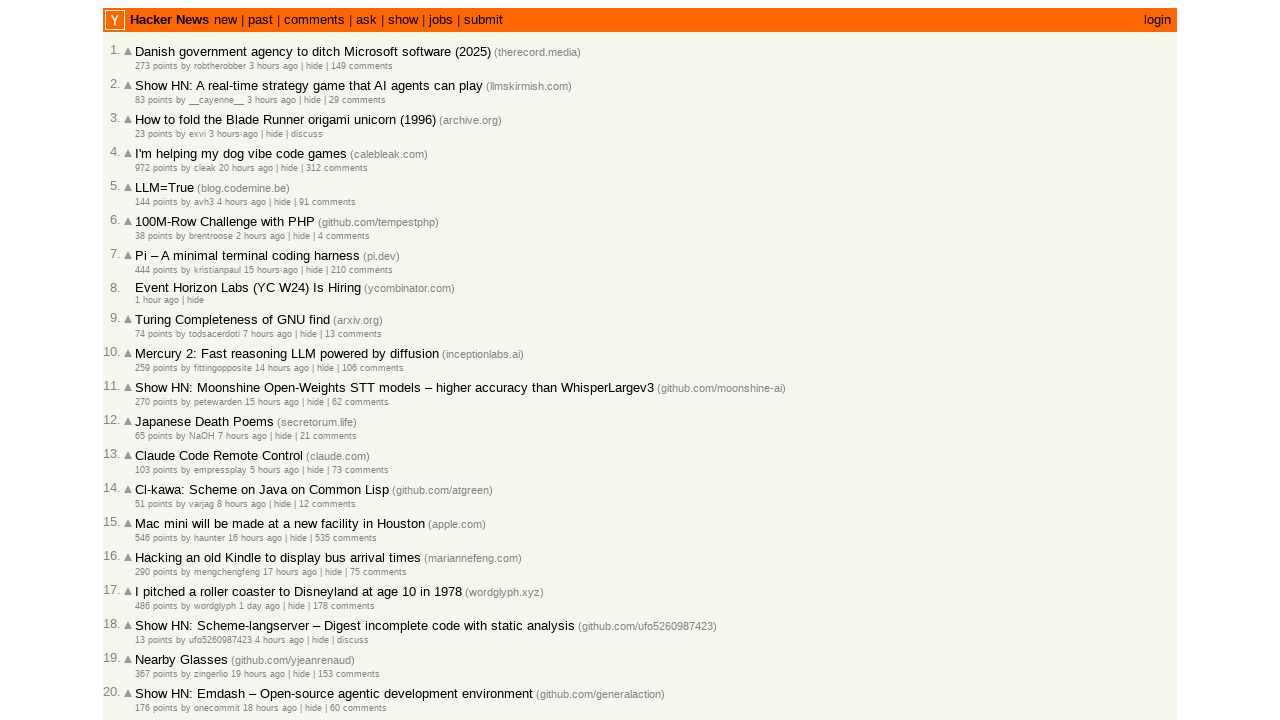

Clicked on 'past' link to navigate to past page at (260, 20) on a:has-text('past')
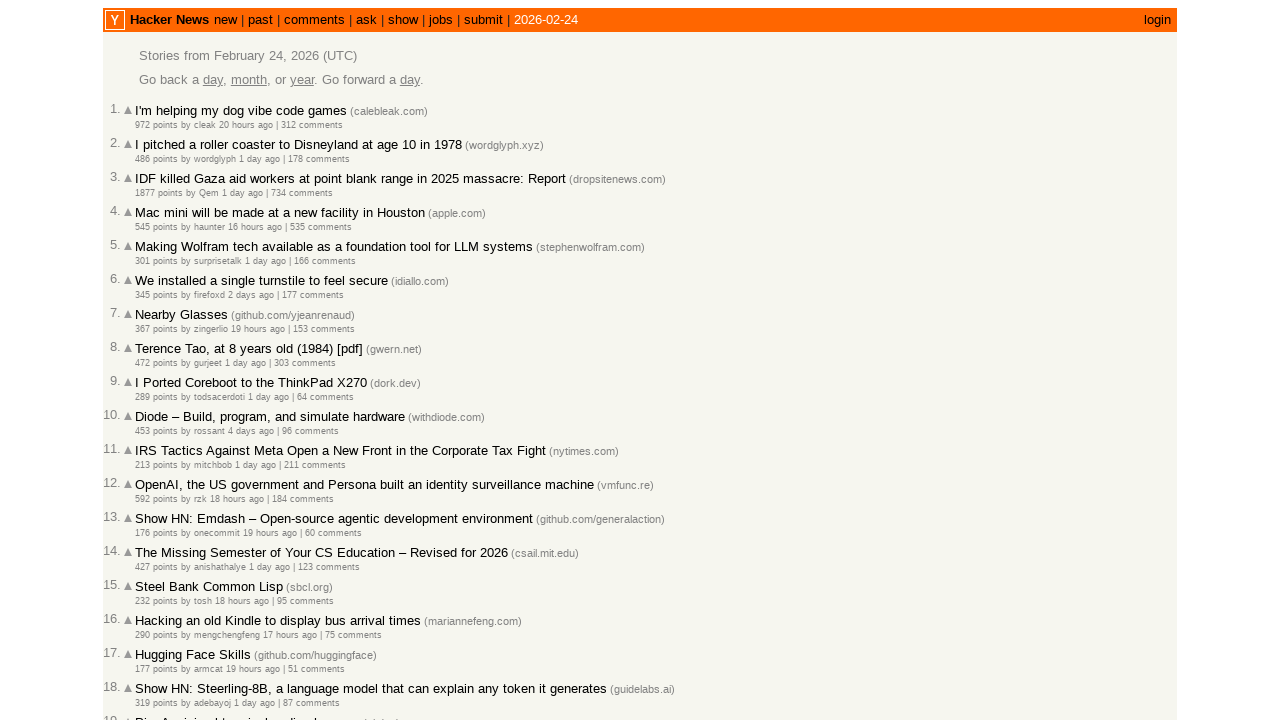

Past page loaded and date element found
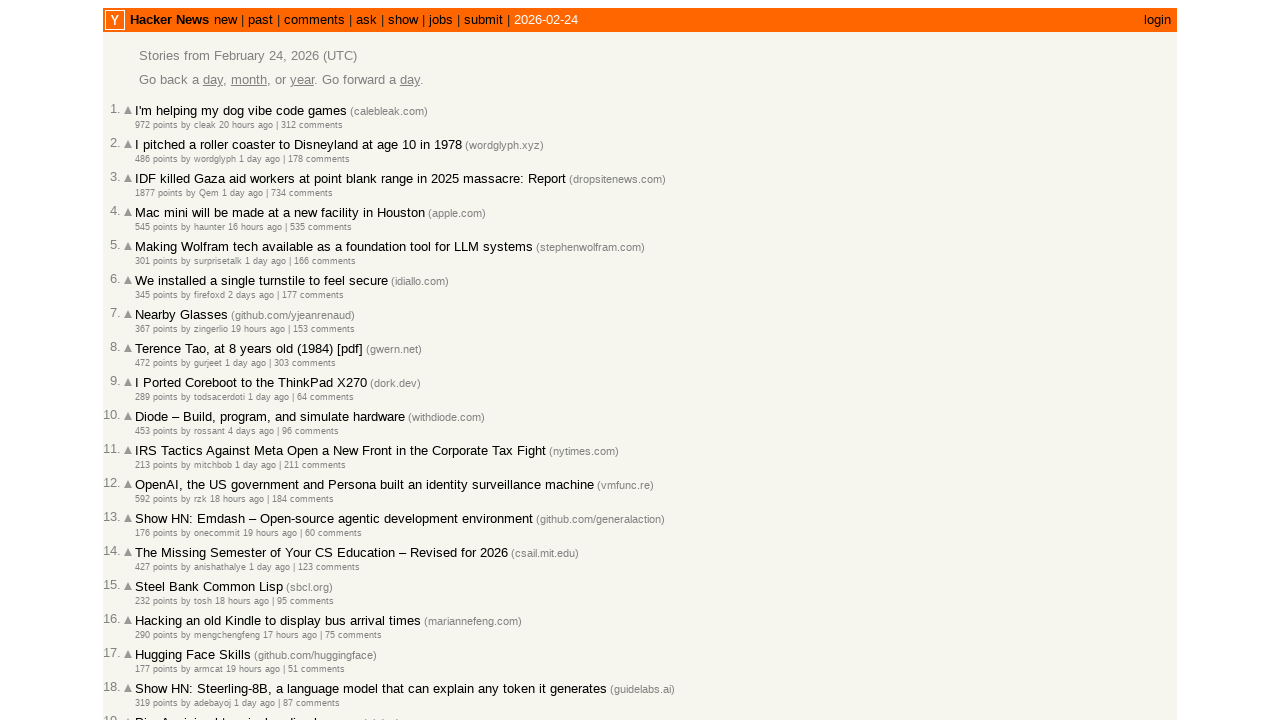

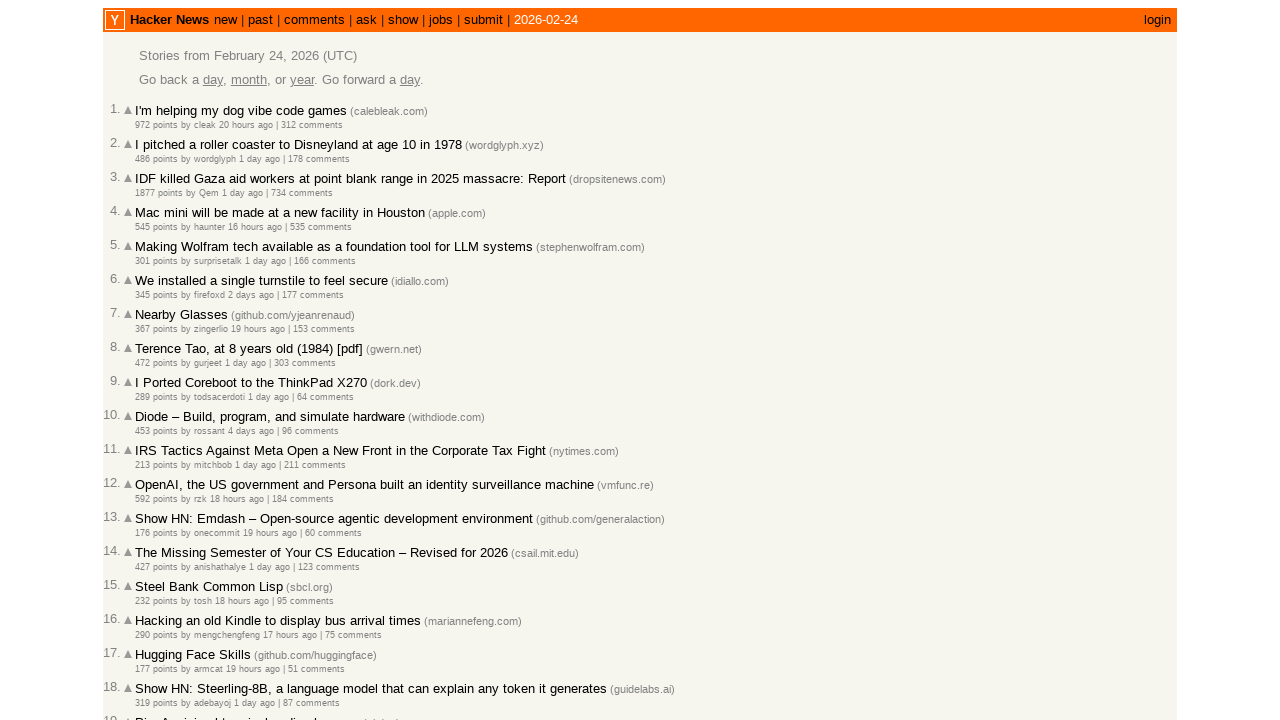